Tests the Python.org search functionality by entering a search query "pycon" and submitting the search form

Starting URL: http://www.python.org

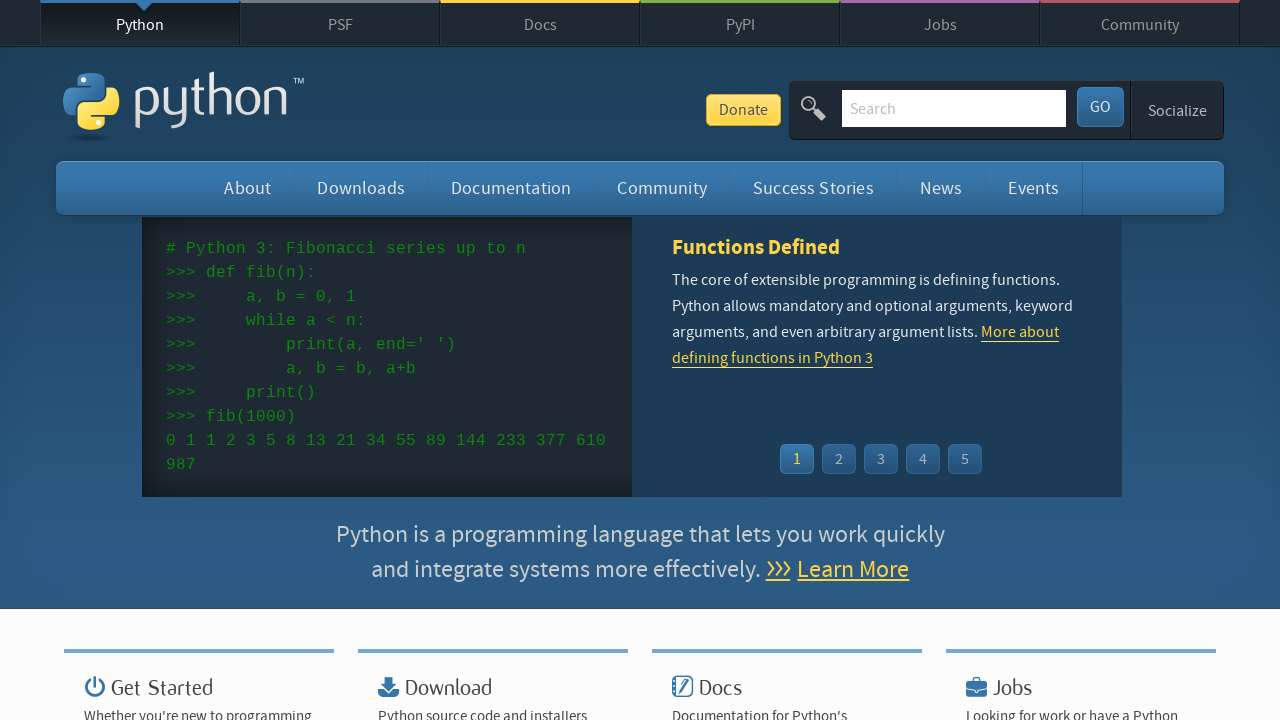

Filled search box with query 'pycon' on input[name='q']
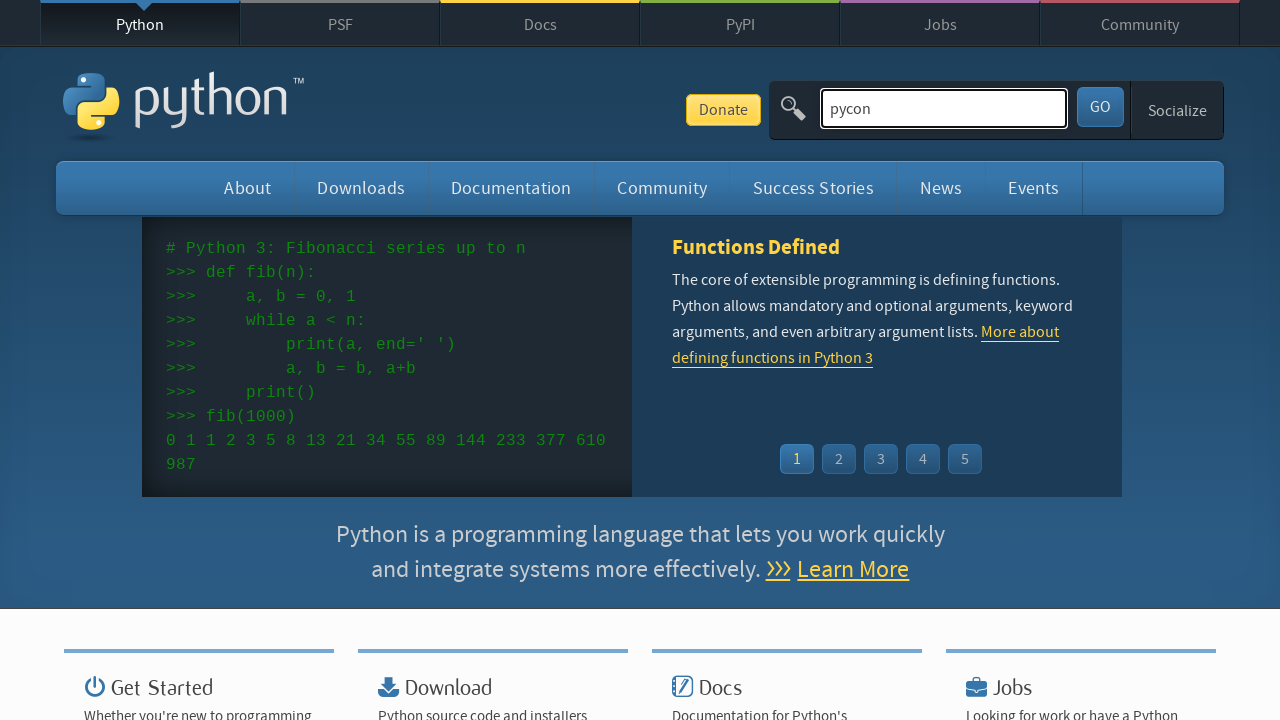

Pressed Enter to submit search form on input[name='q']
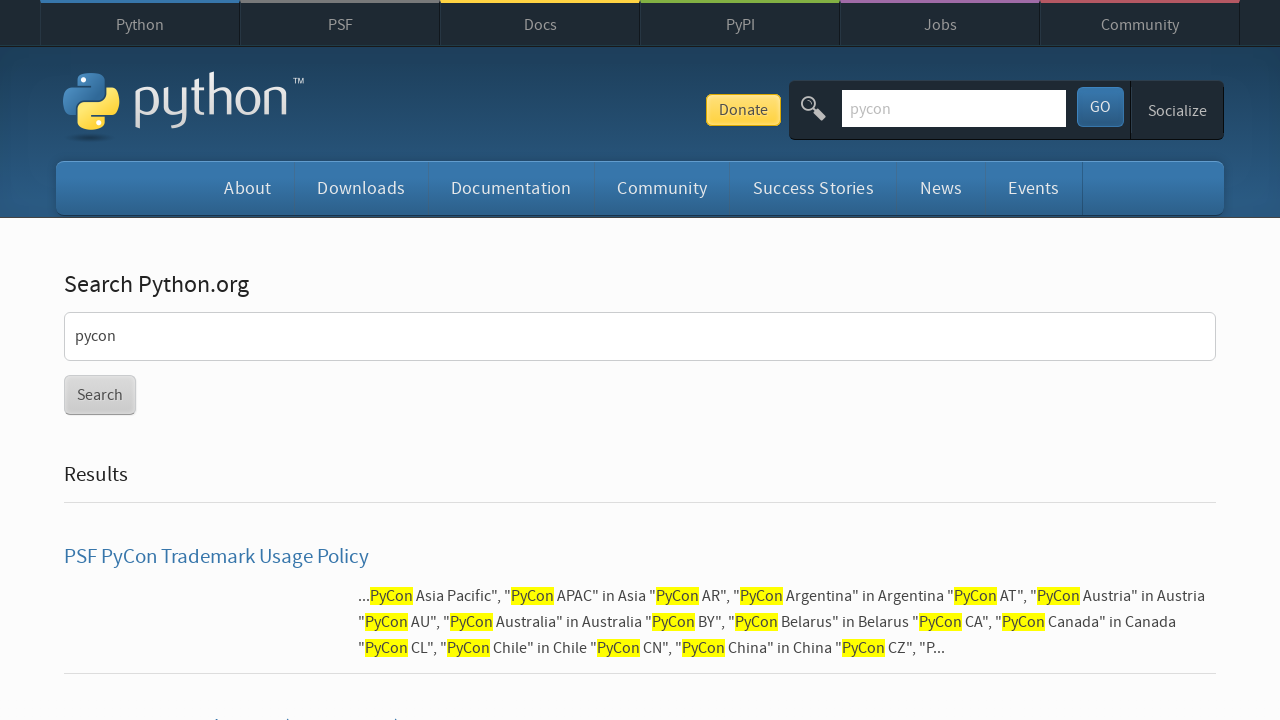

Search results loaded
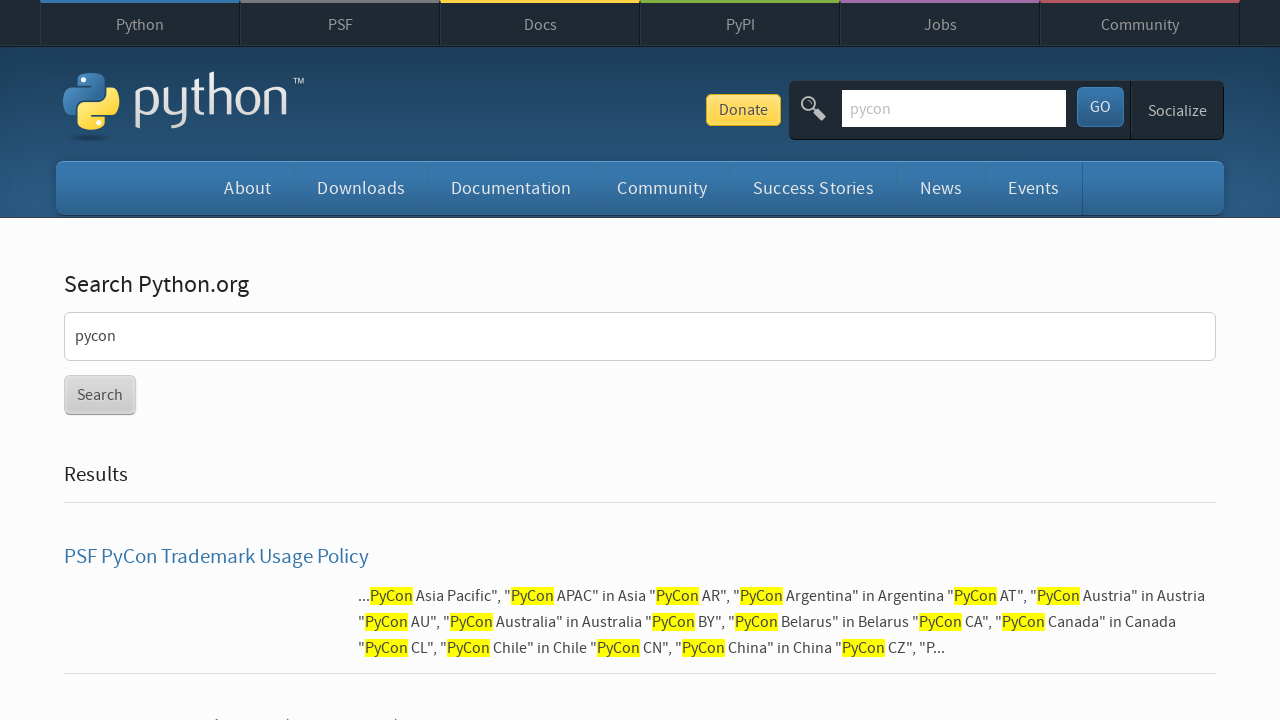

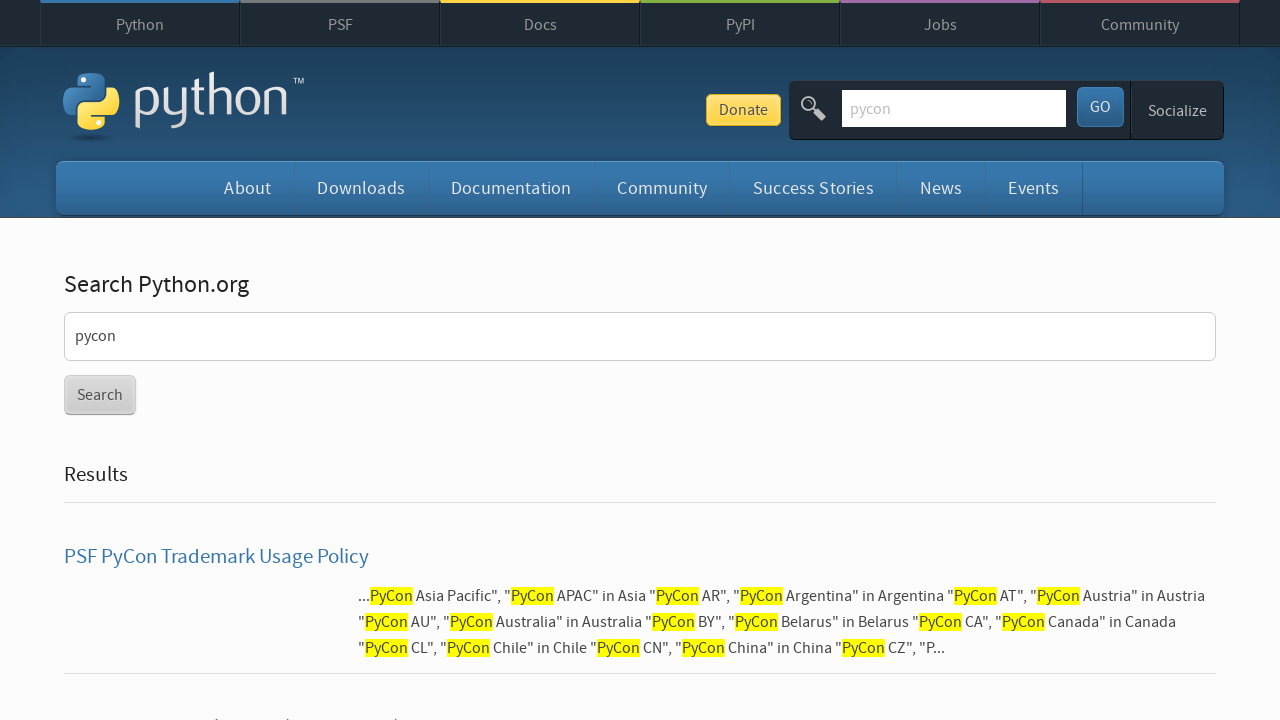